Tests the CURA Healthcare Service homepage by verifying the title, URL, and page content, then clicks the Make Appointment button

Starting URL: https://katalon-demo-cura.herokuapp.com/

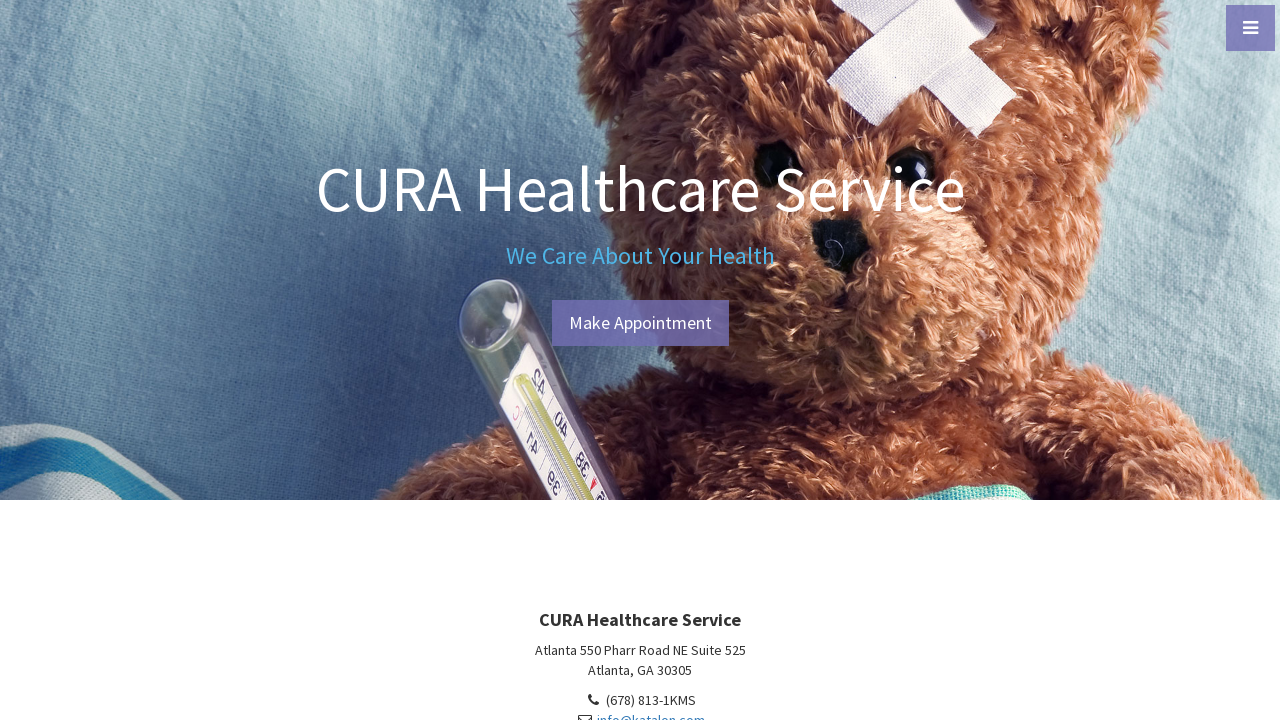

Verified page title is 'CURA Healthcare Service'
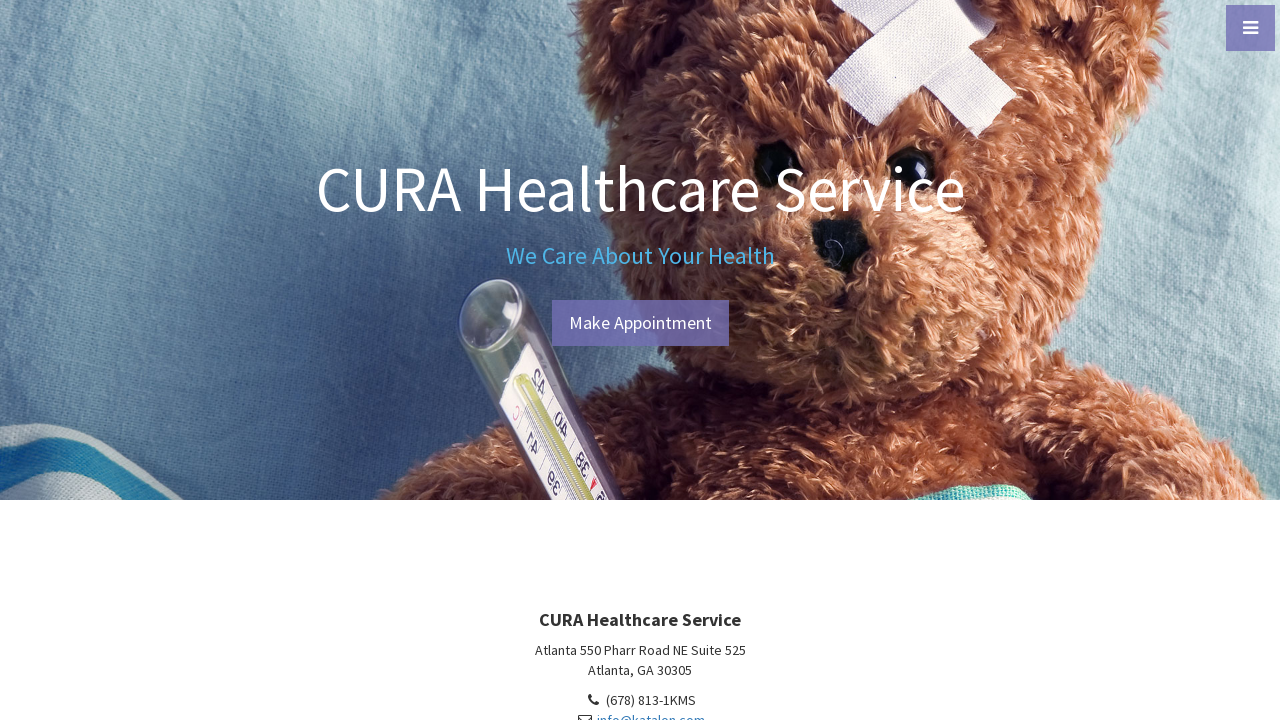

Verified current URL is 'https://katalon-demo-cura.herokuapp.com/'
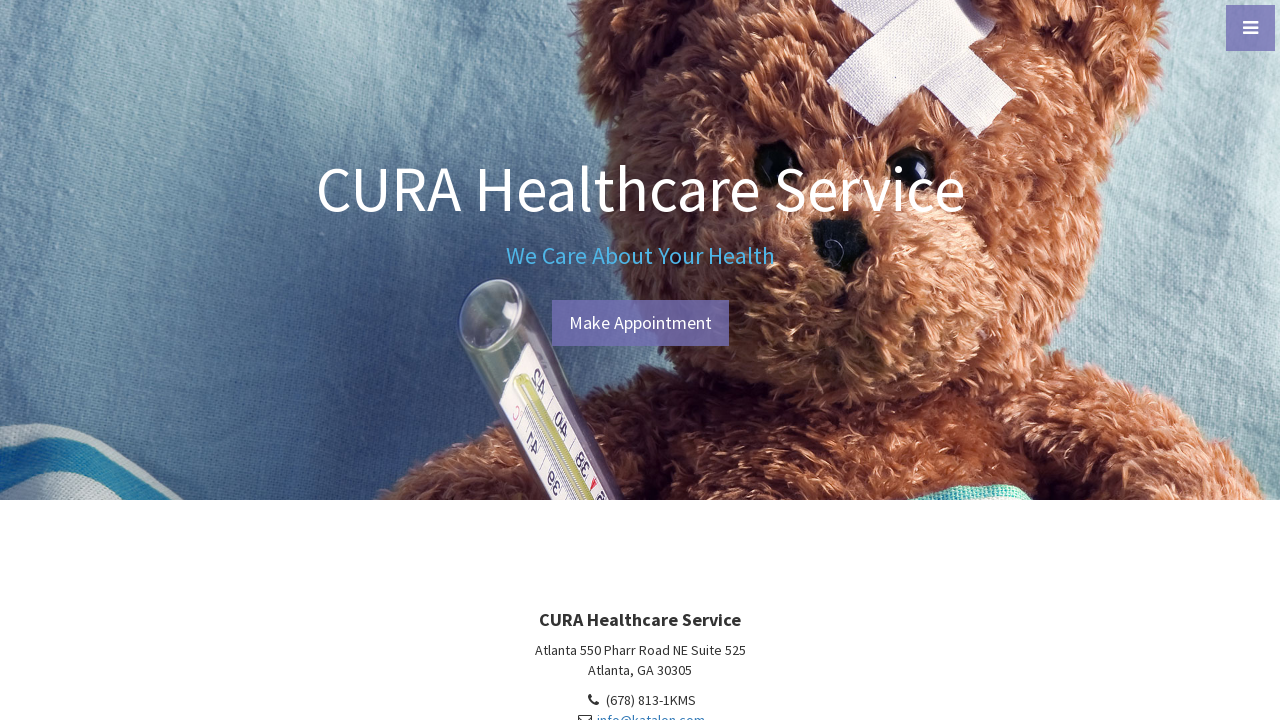

Verified 'CURA Healthcare Service' text exists in page content
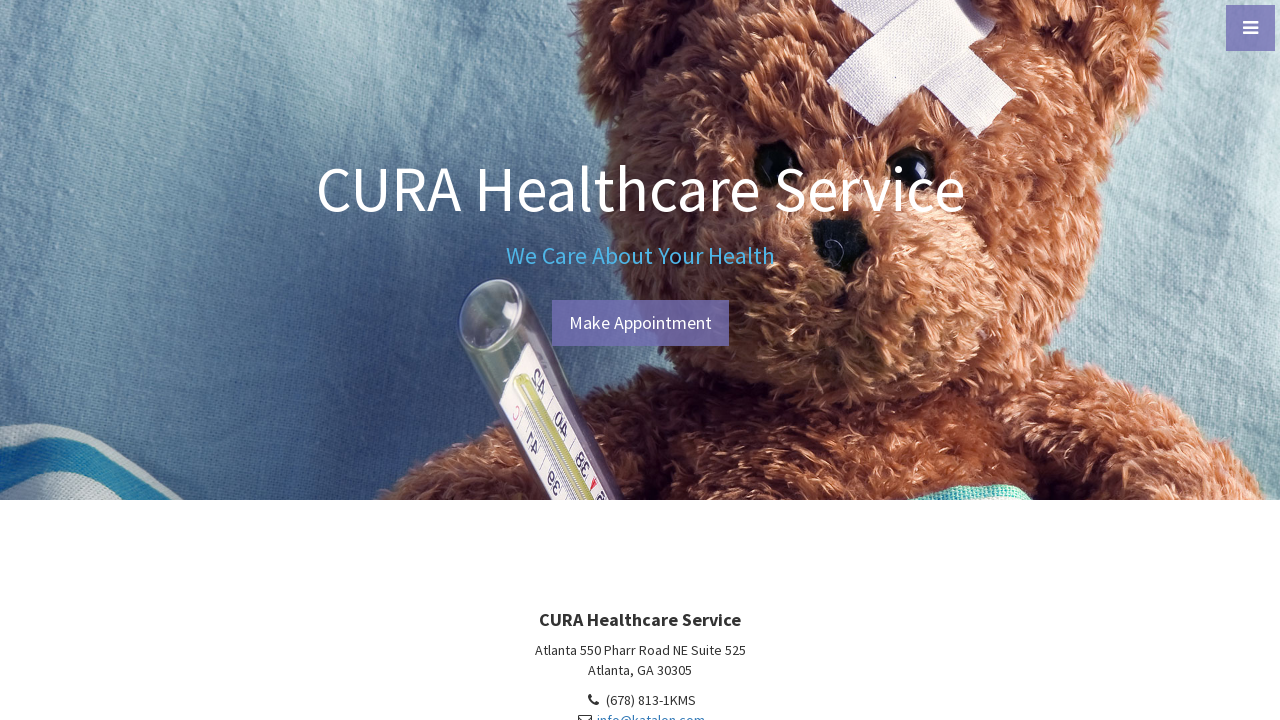

Clicked the Make Appointment button at (640, 323) on #btn-make-appointment
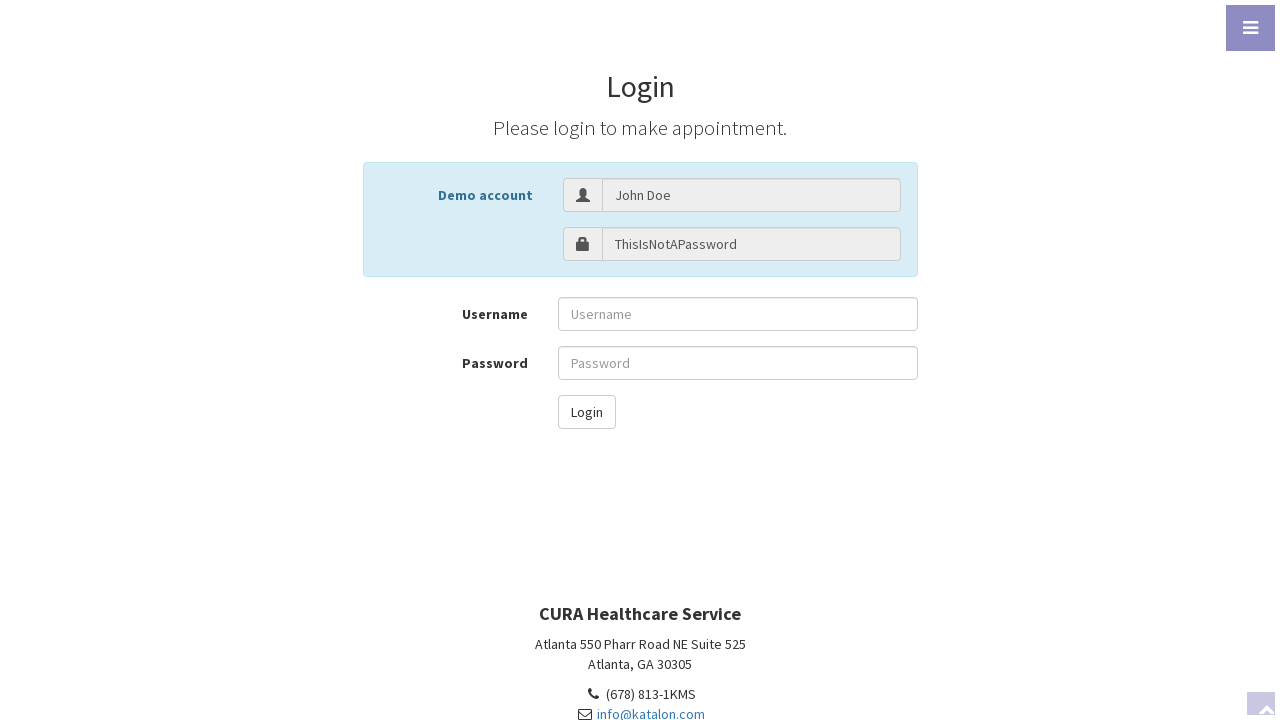

Waited 3 seconds for page navigation and load
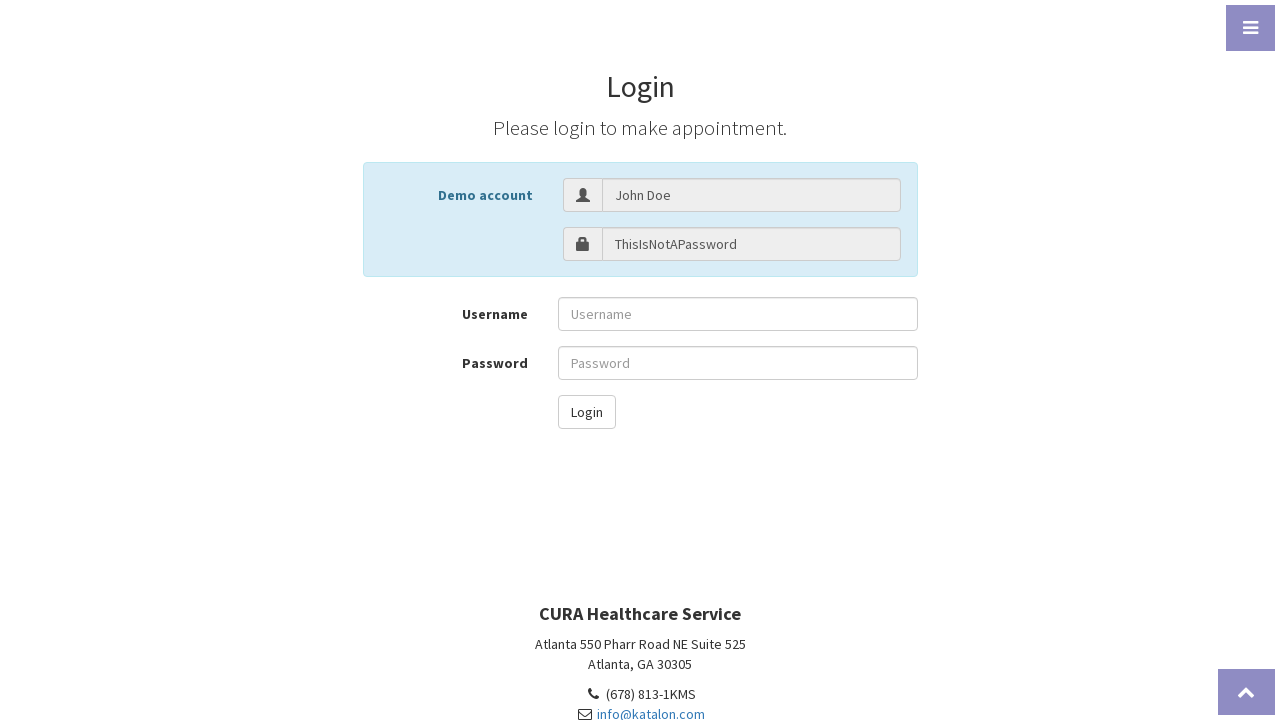

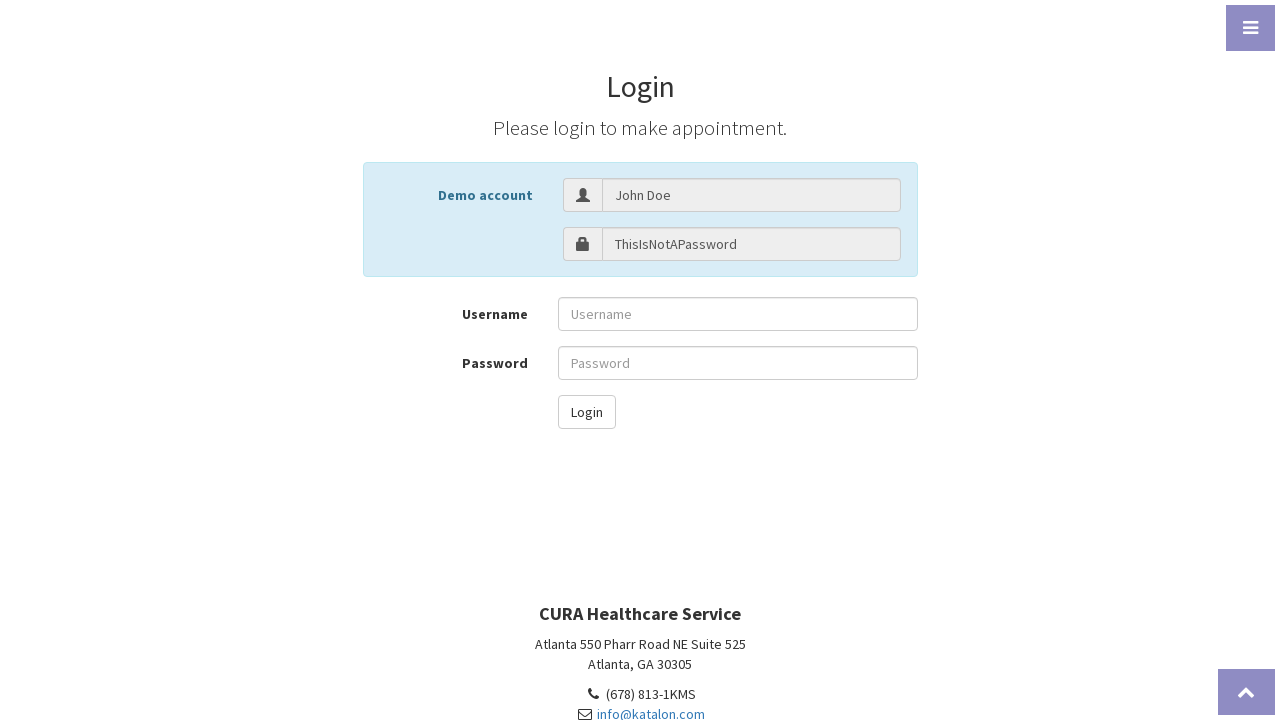